Tests the text input functionality by entering a new button name in an input field and clicking a button to update its text, then verifying the button text has changed.

Starting URL: http://uitestingplayground.com/textinput

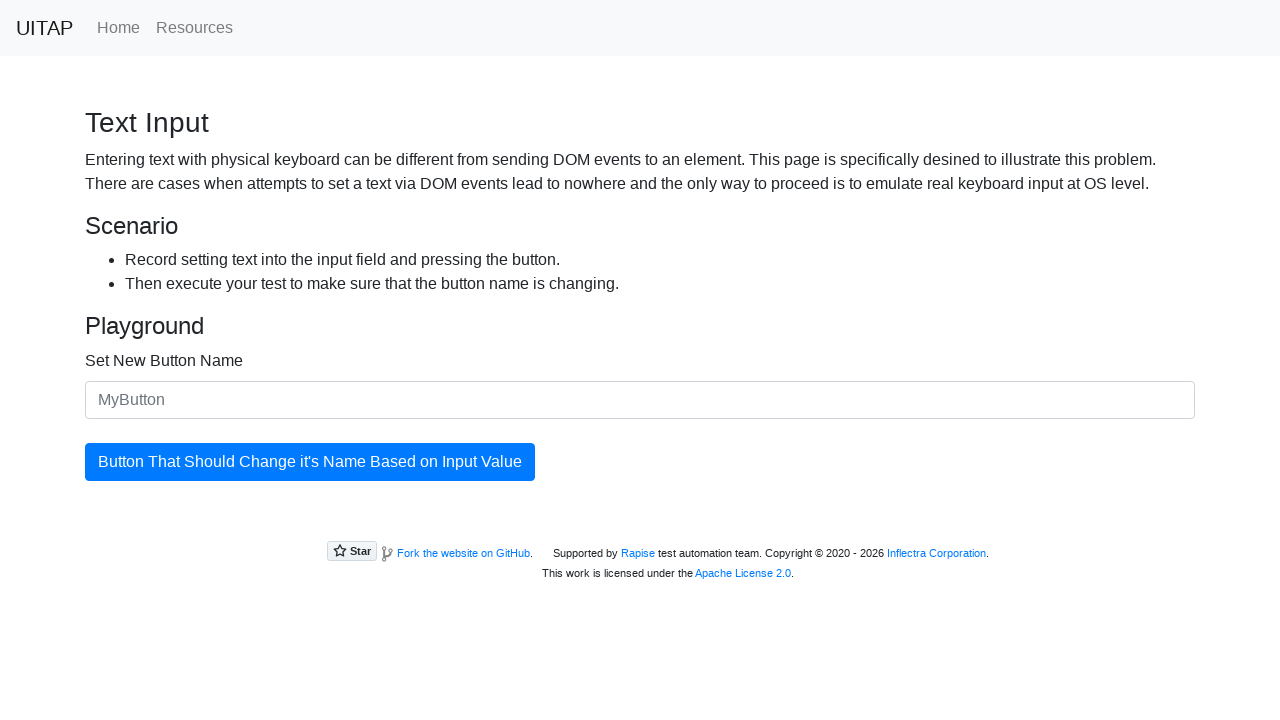

Filled input field with new button name 'SkyPro' on #newButtonName
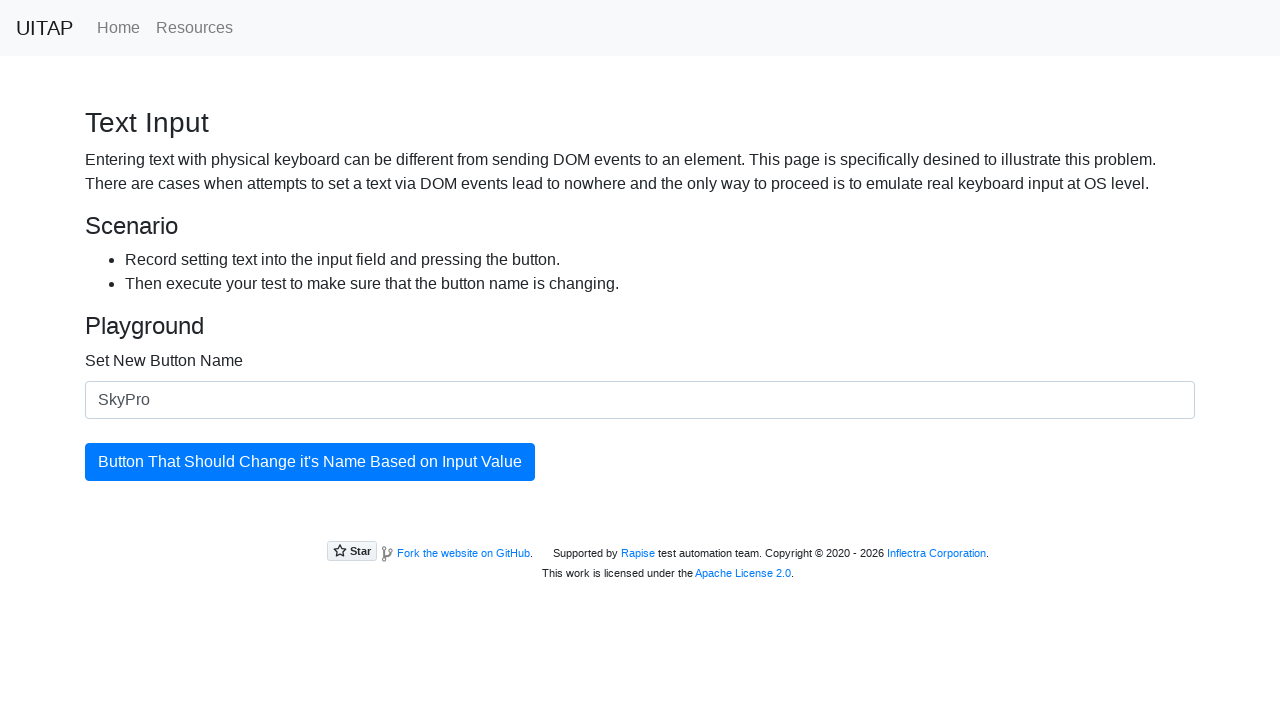

Clicked the button to update its text at (310, 462) on #updatingButton
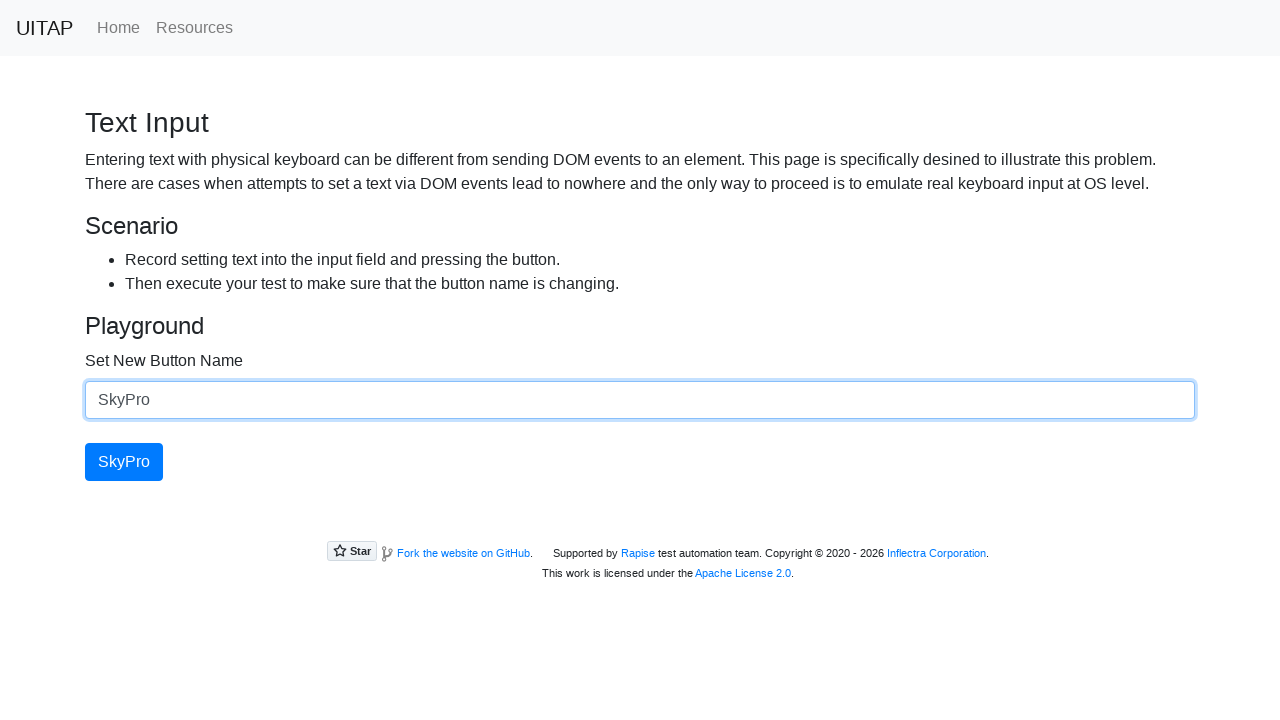

Verified button text has been updated to 'SkyPro'
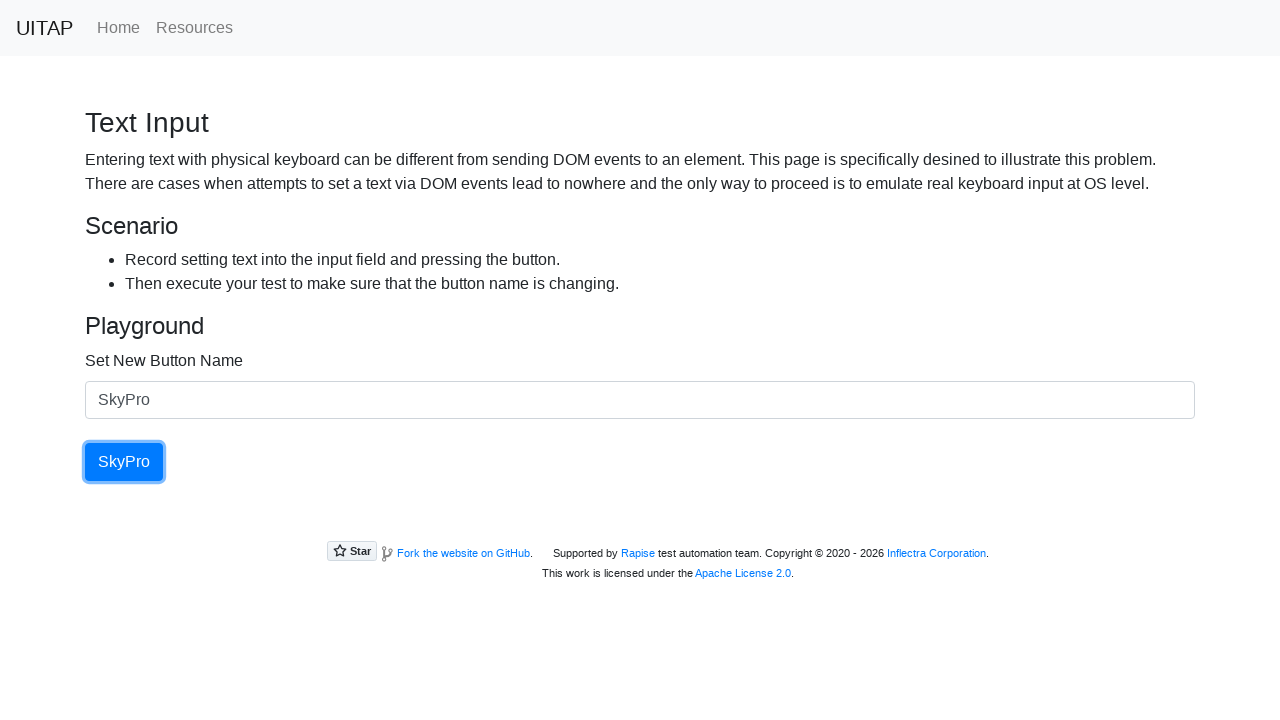

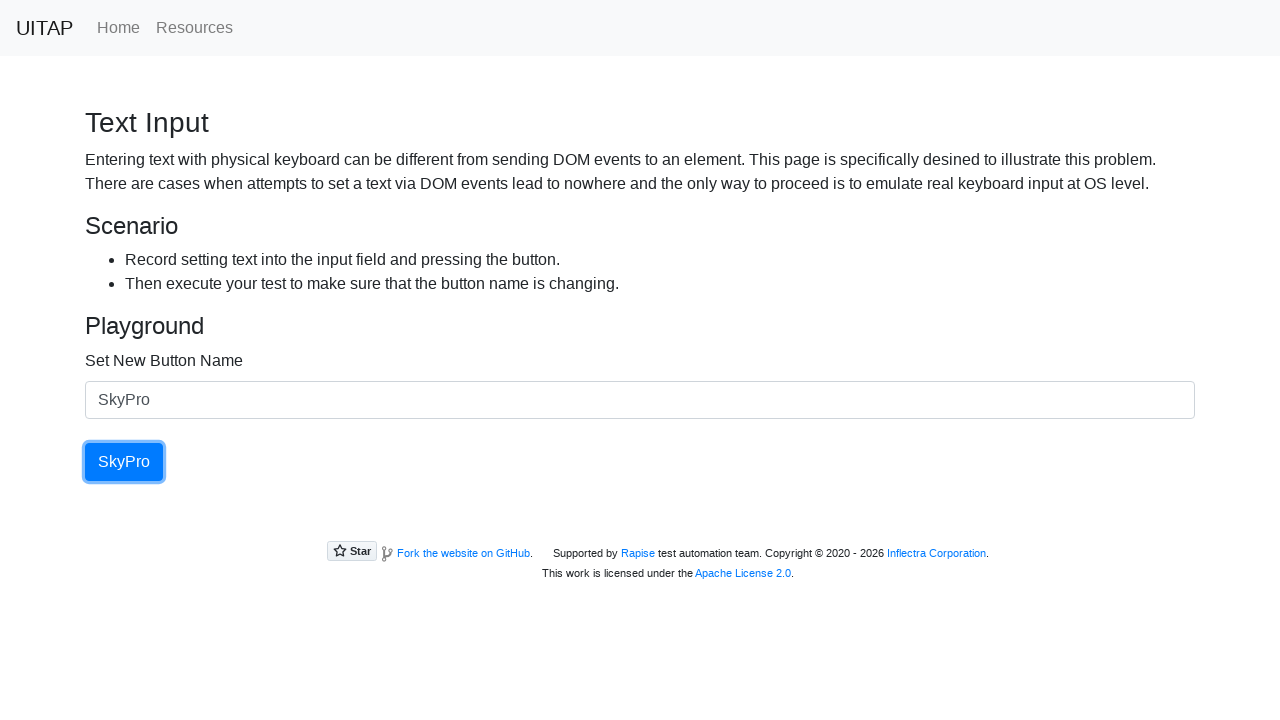